Verifies security headers are present in the HTTP response

Starting URL: https://stg-km2hj4.elementor.cloud/

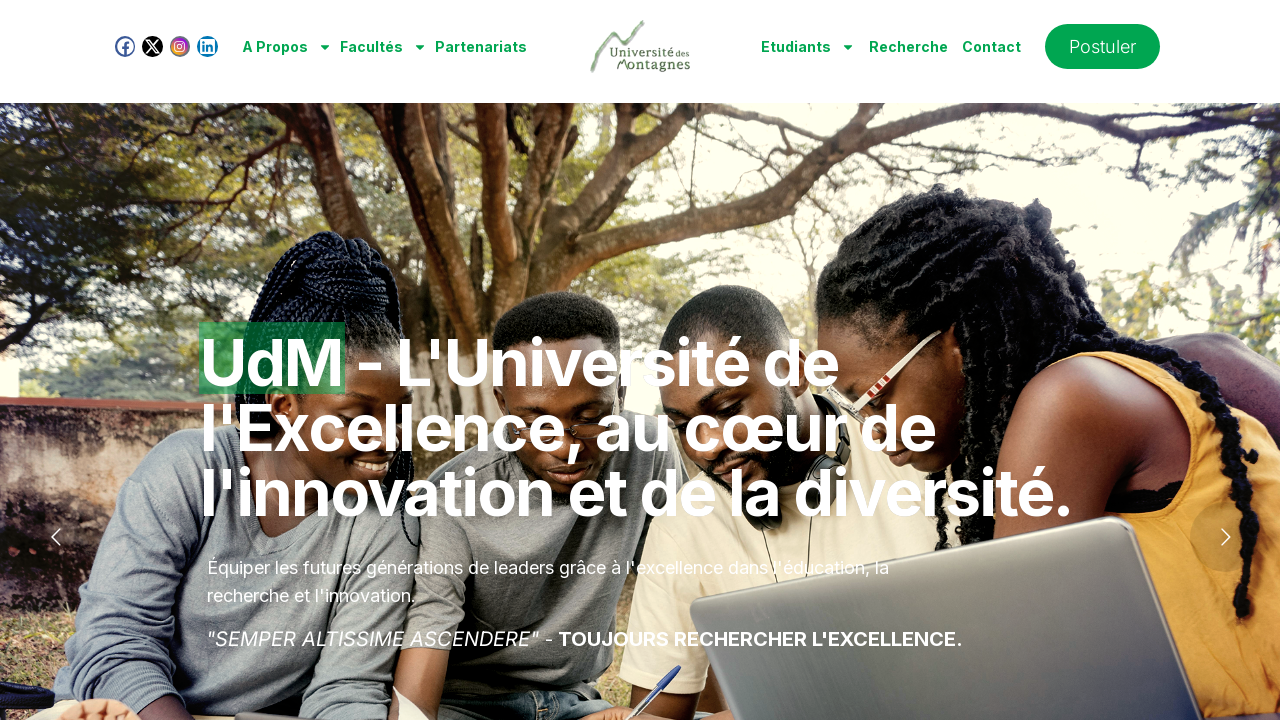

Reloaded page to capture HTTP response headers
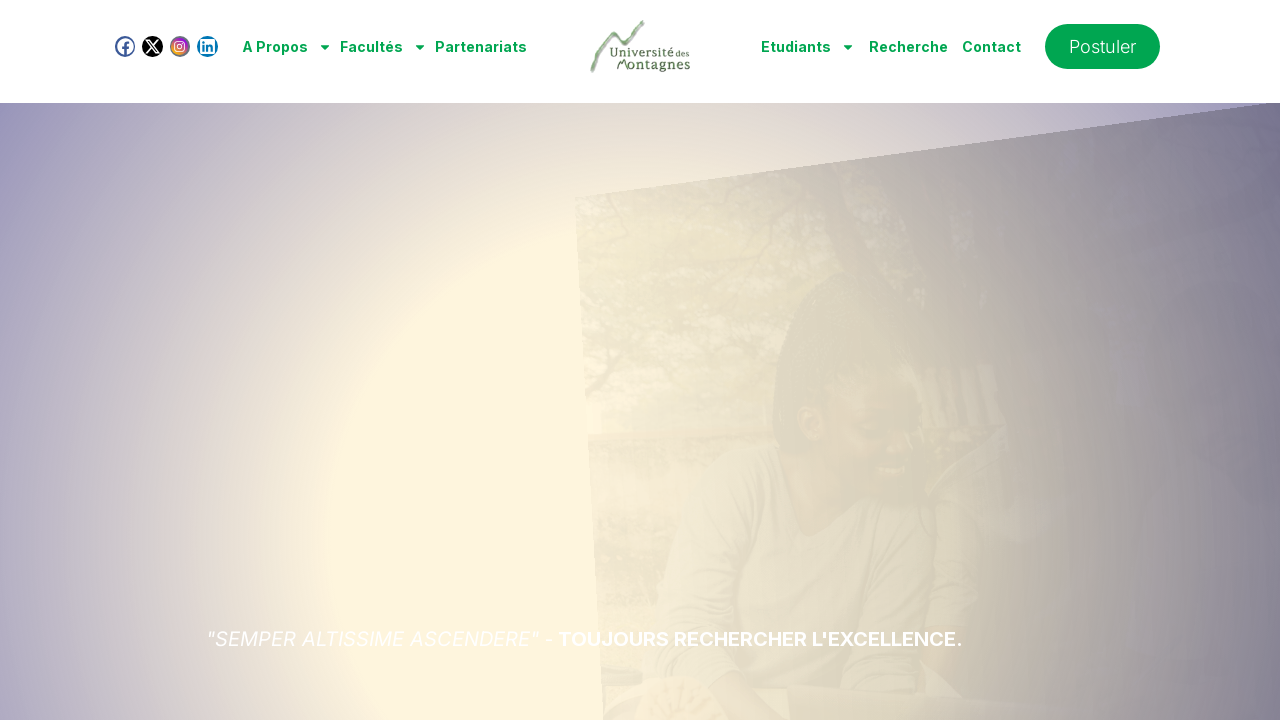

Extracted headers from HTTP response
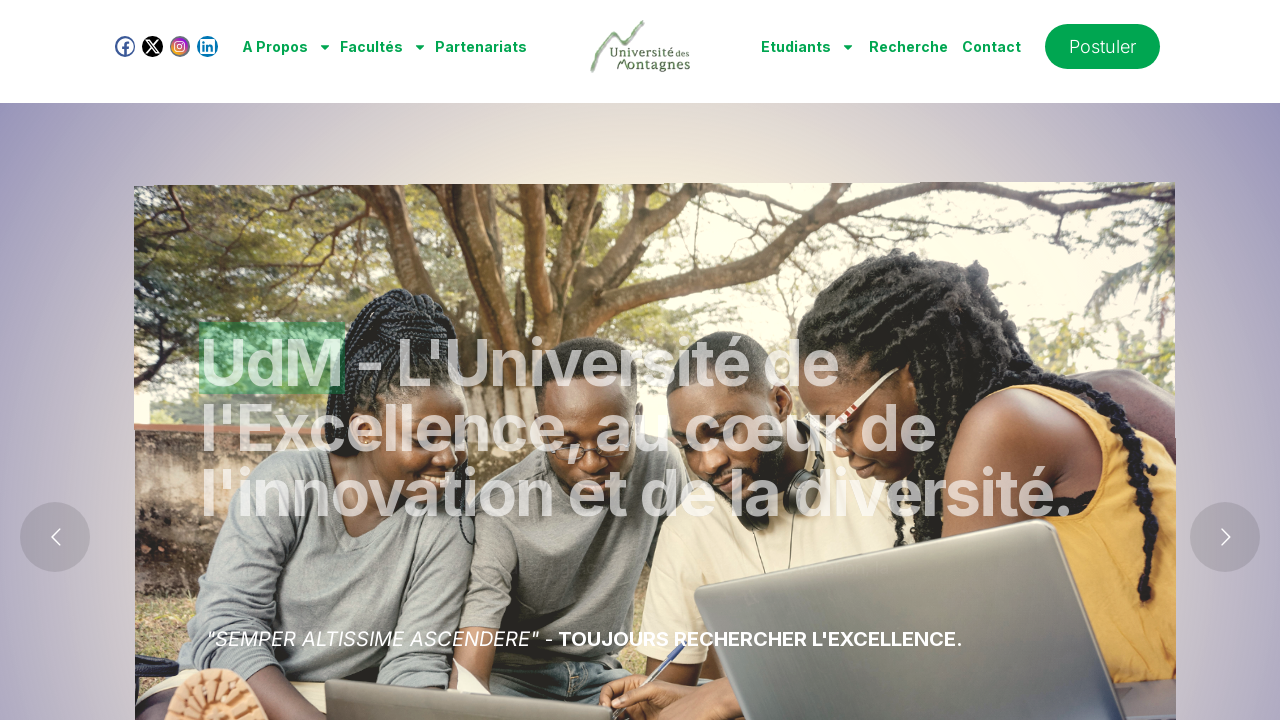

Checked for x-xss-protection security header
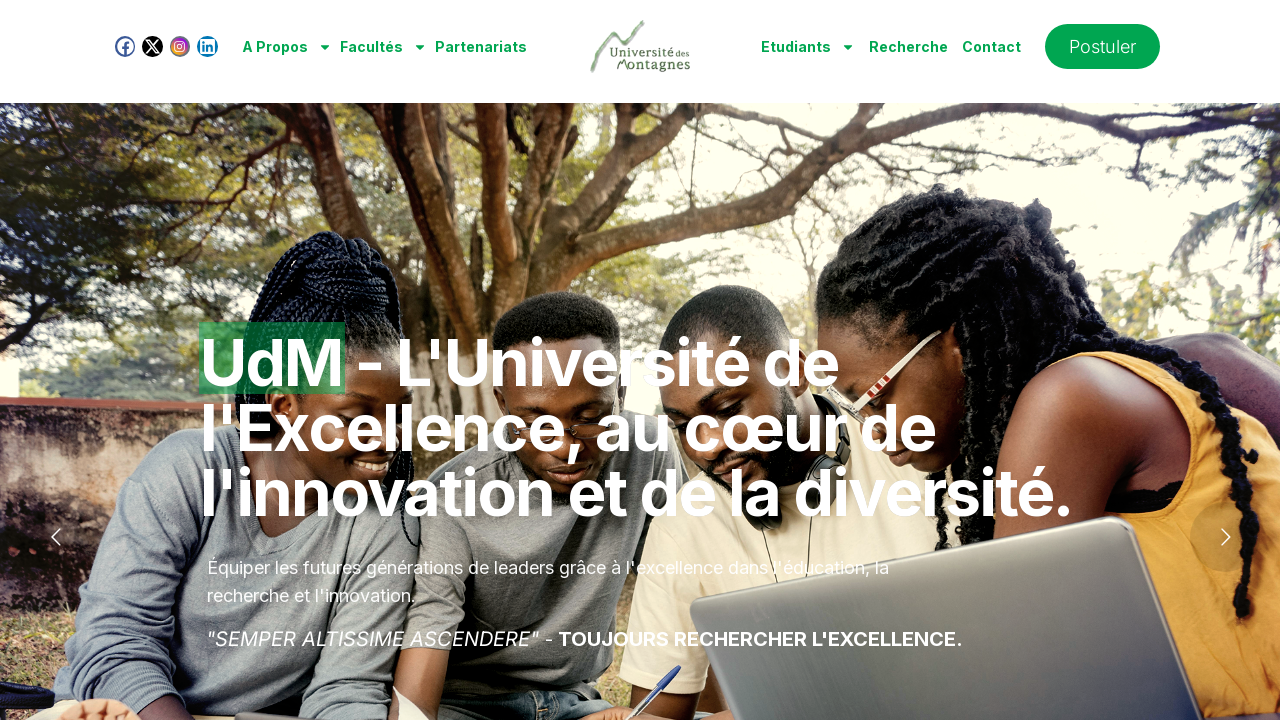

Checked for x-frame-options security header
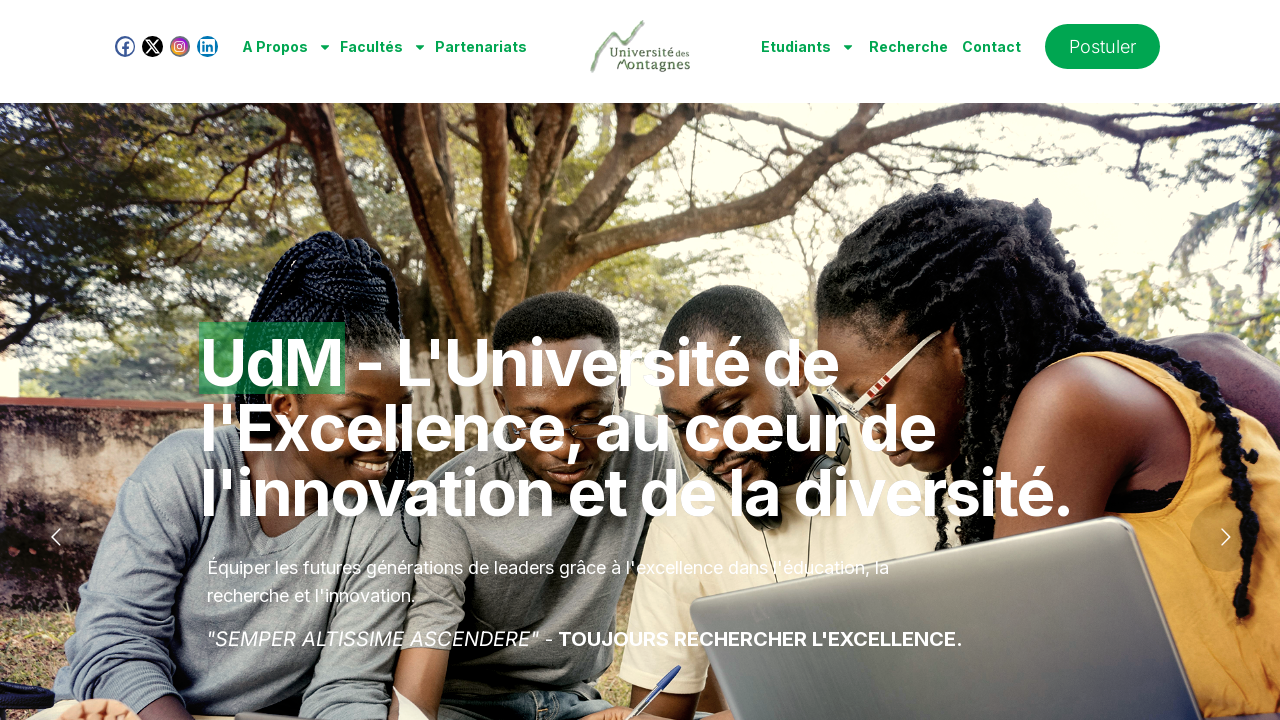

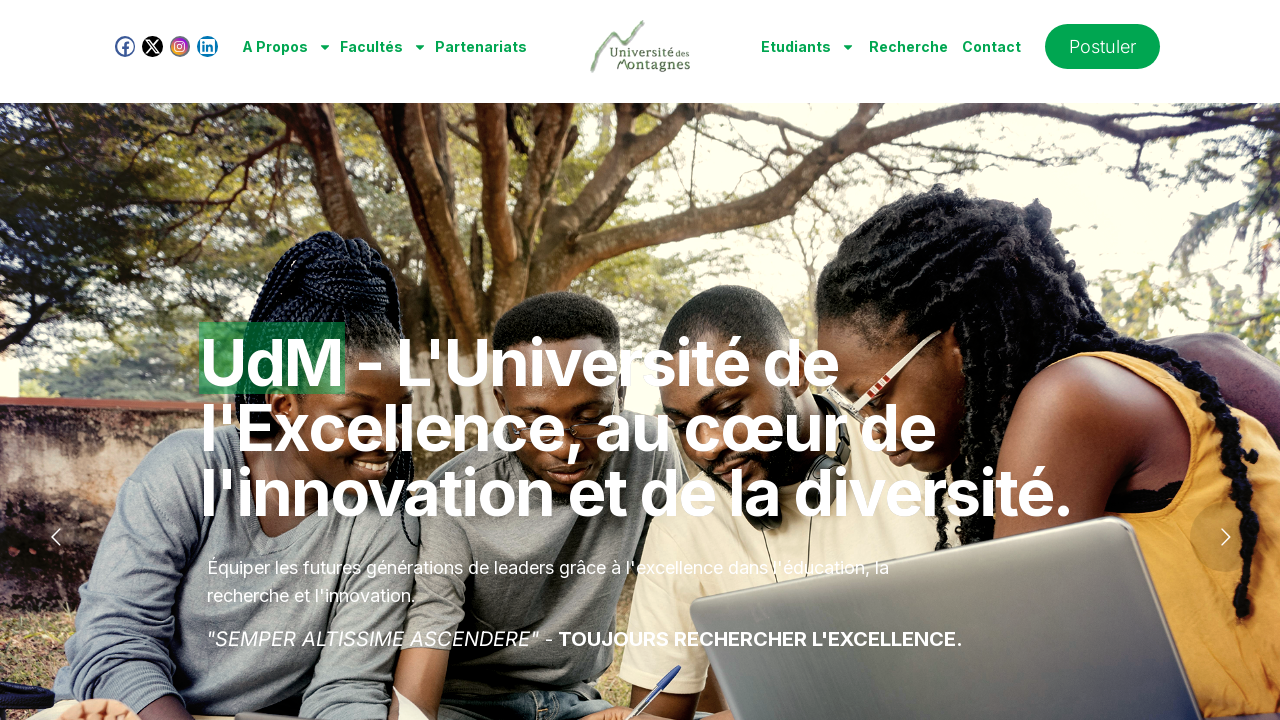